Tests checkbox functionality by selecting the first checkbox and validating that both checkboxes have type 'checkbox'.

Starting URL: http://the-internet.herokuapp.com/checkboxes

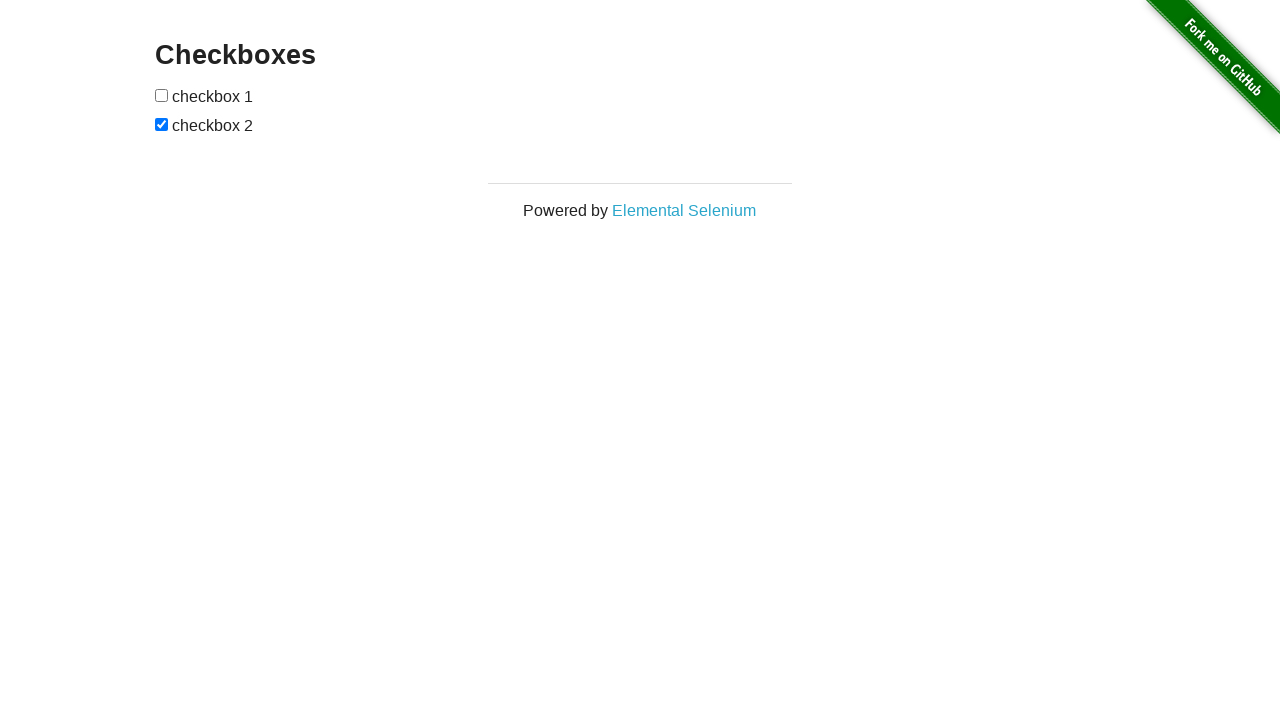

Navigated to checkboxes test page
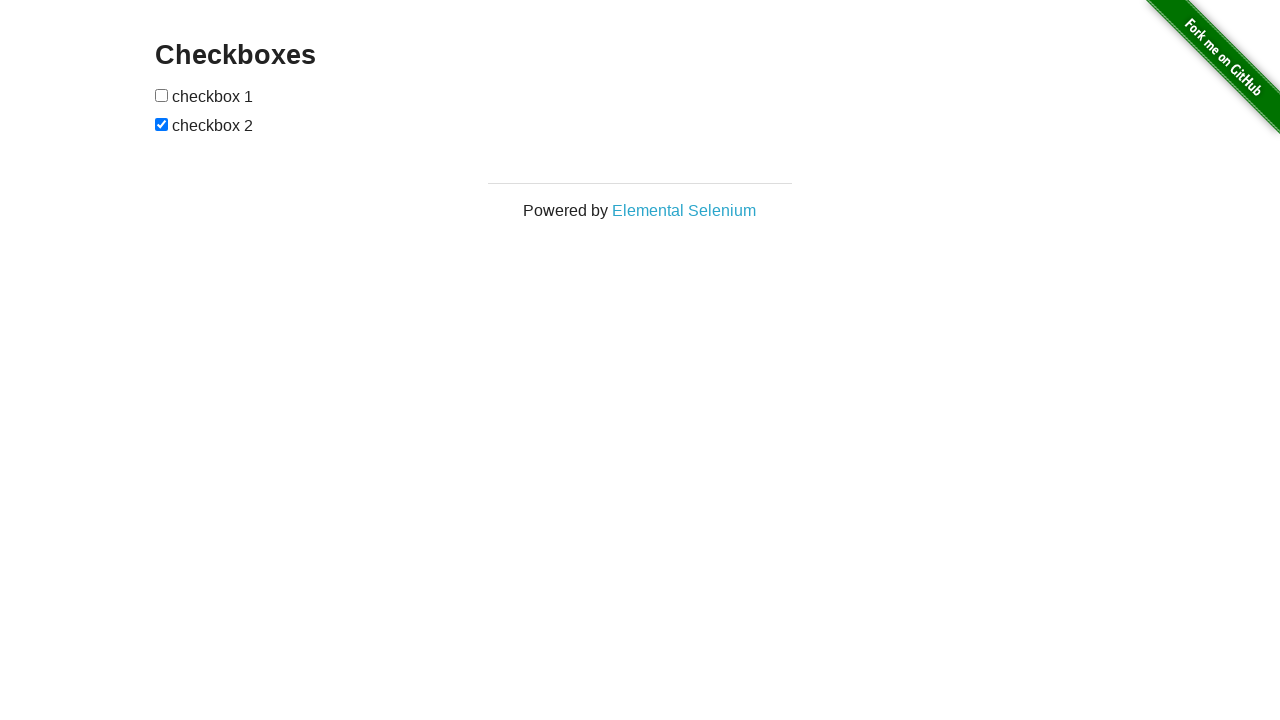

Selected the first checkbox at (162, 95) on #checkboxes input >> nth=0
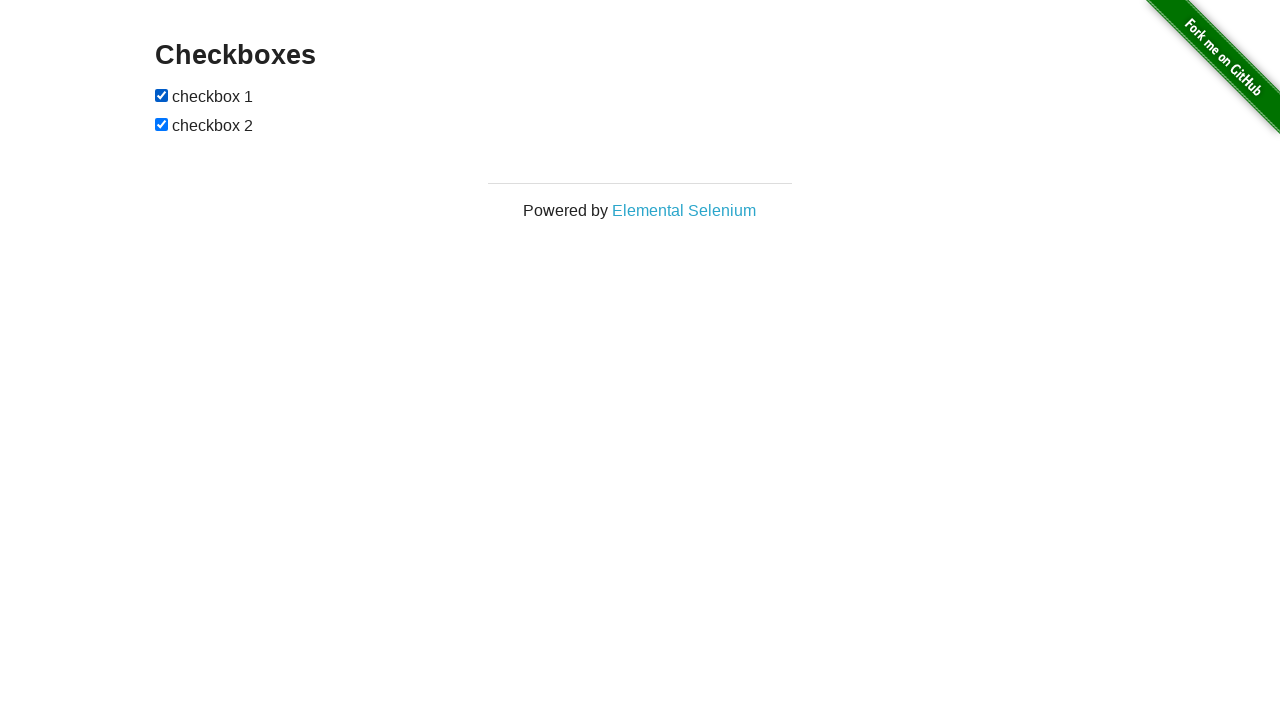

Located all checkboxes on the page
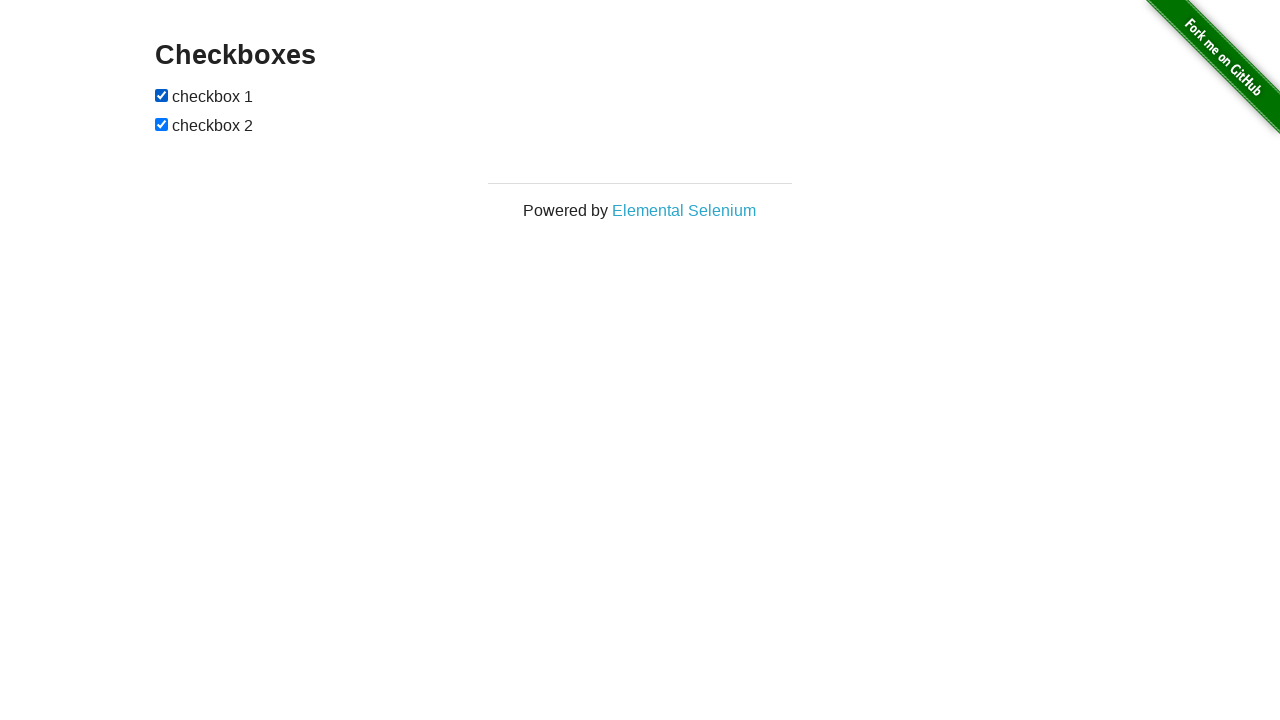

Verified checkbox 1 has type 'checkbox'
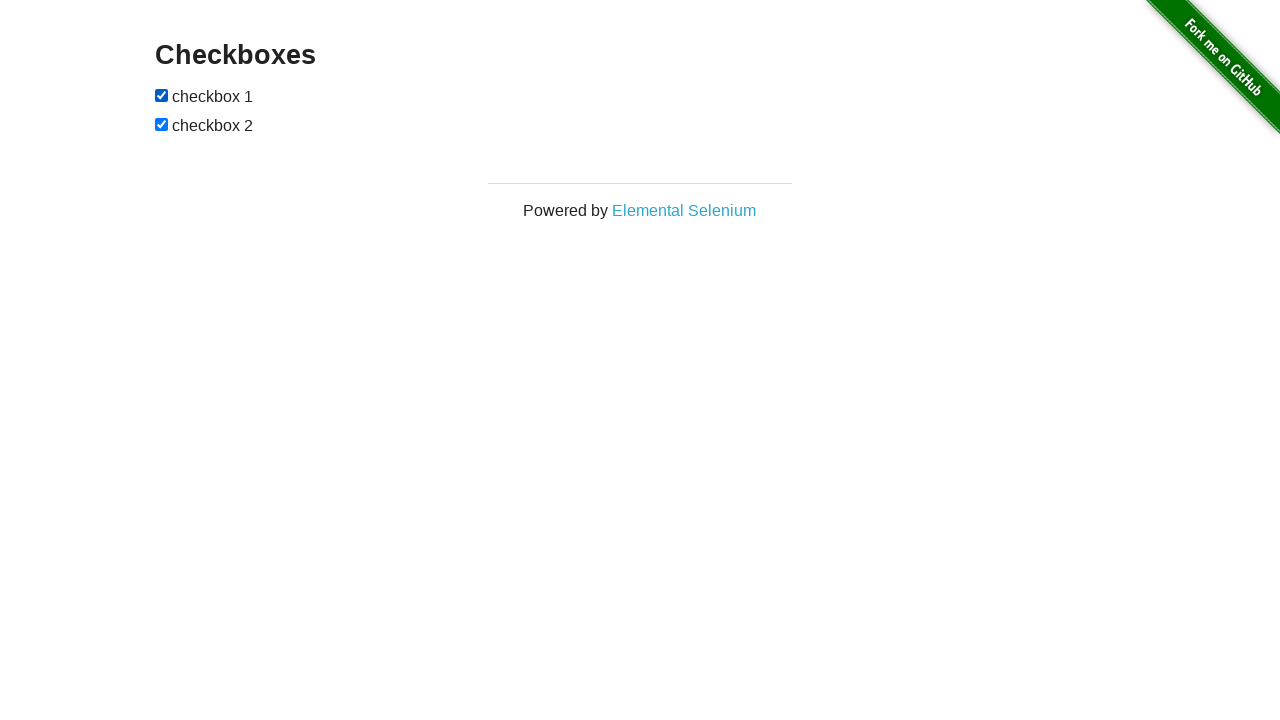

Verified checkbox 2 has type 'checkbox'
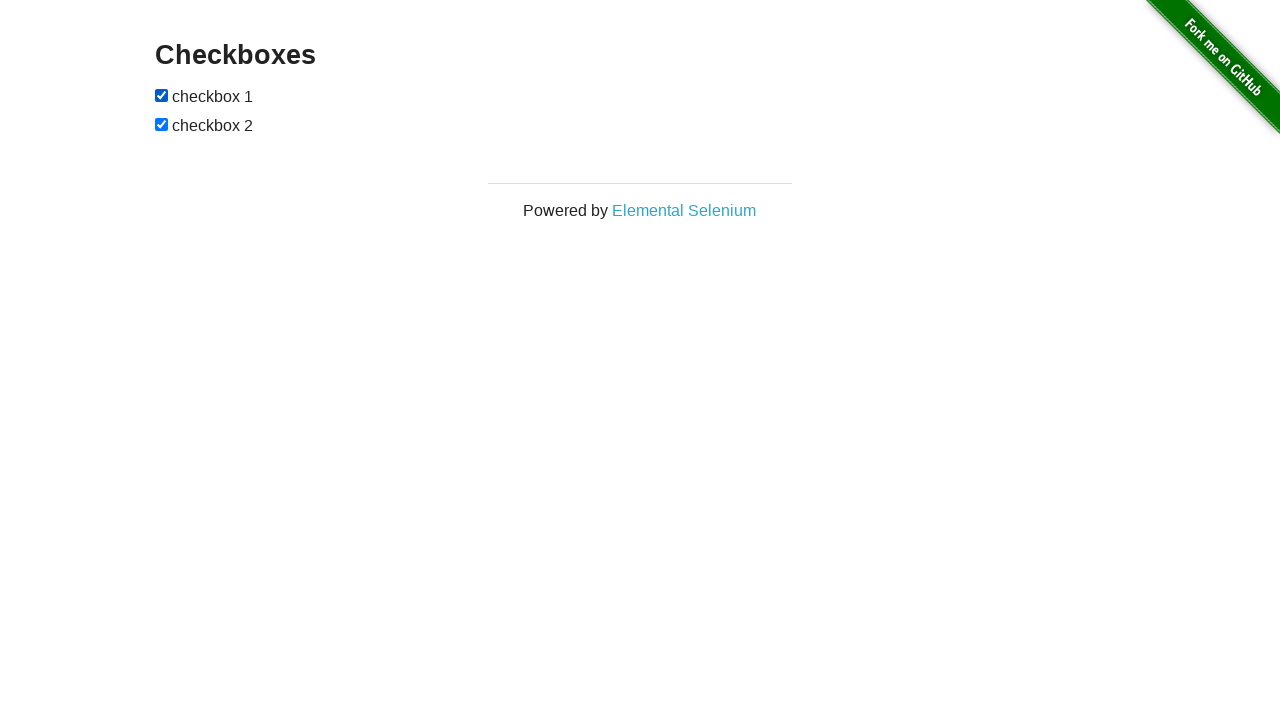

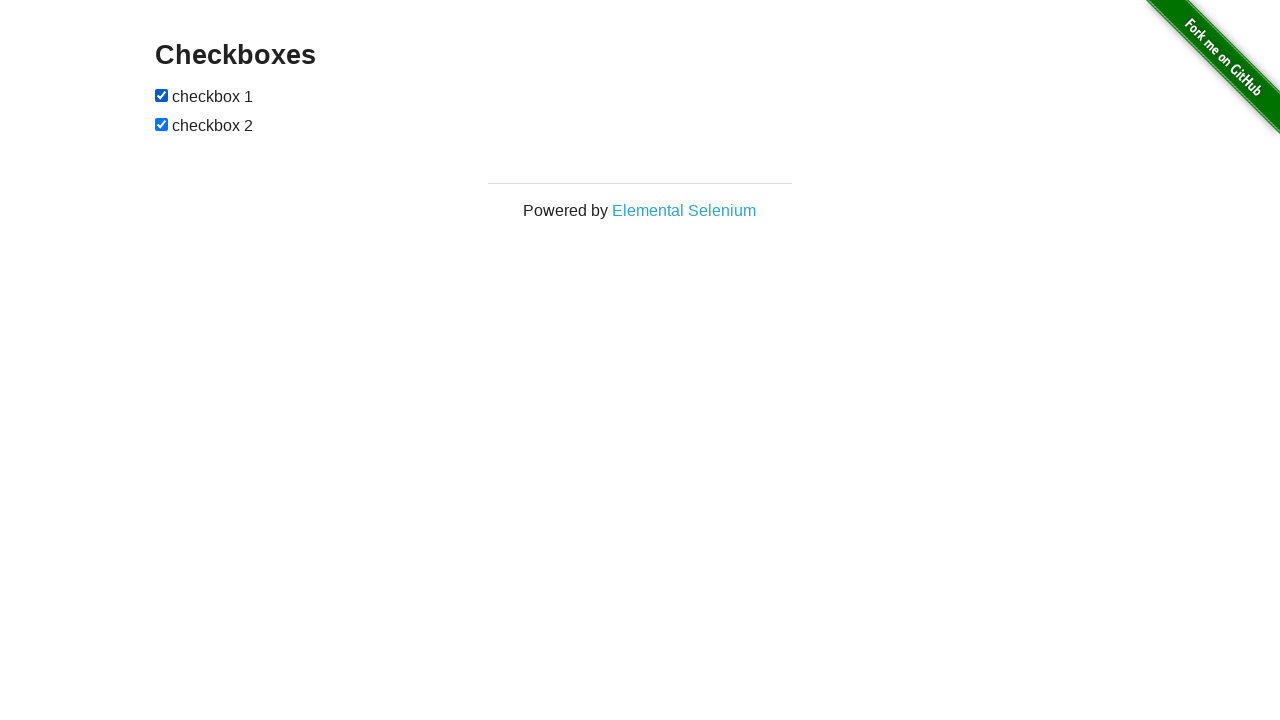